Tests that the todo counter displays the correct number of items

Starting URL: https://demo.playwright.dev/todomvc

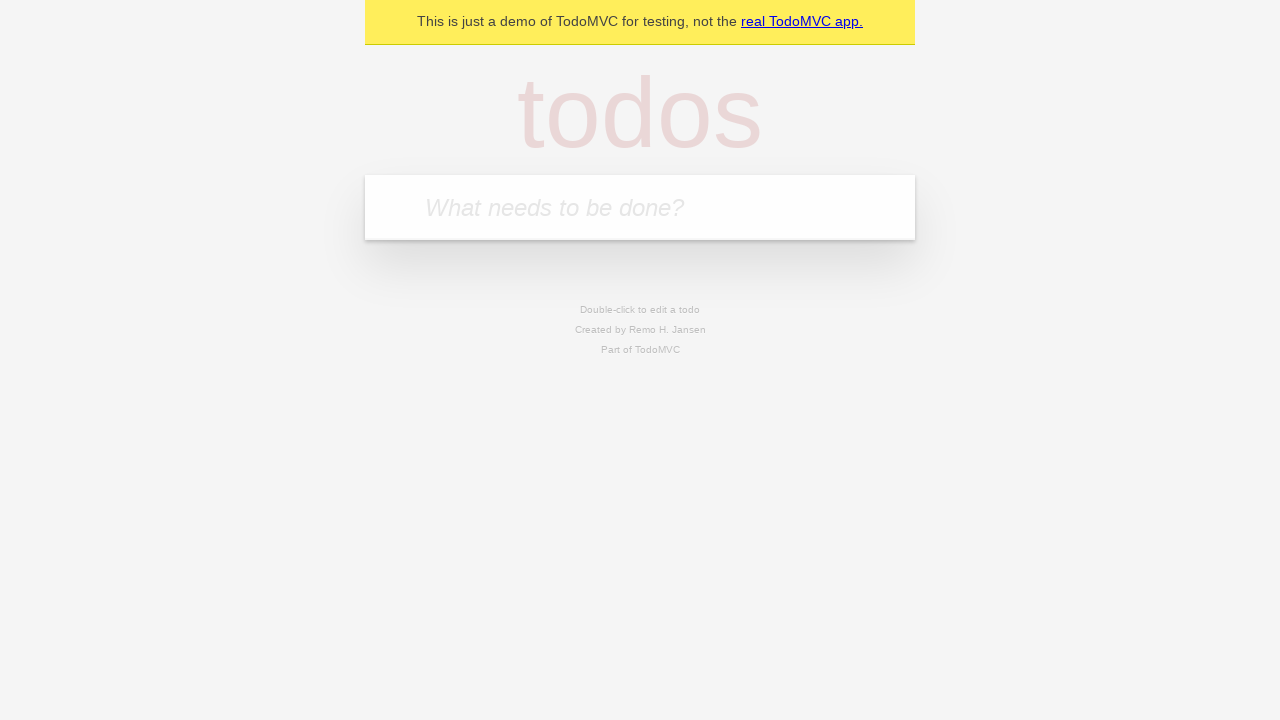

Filled todo input with 'buy some cheese' on internal:attr=[placeholder="What needs to be done?"i]
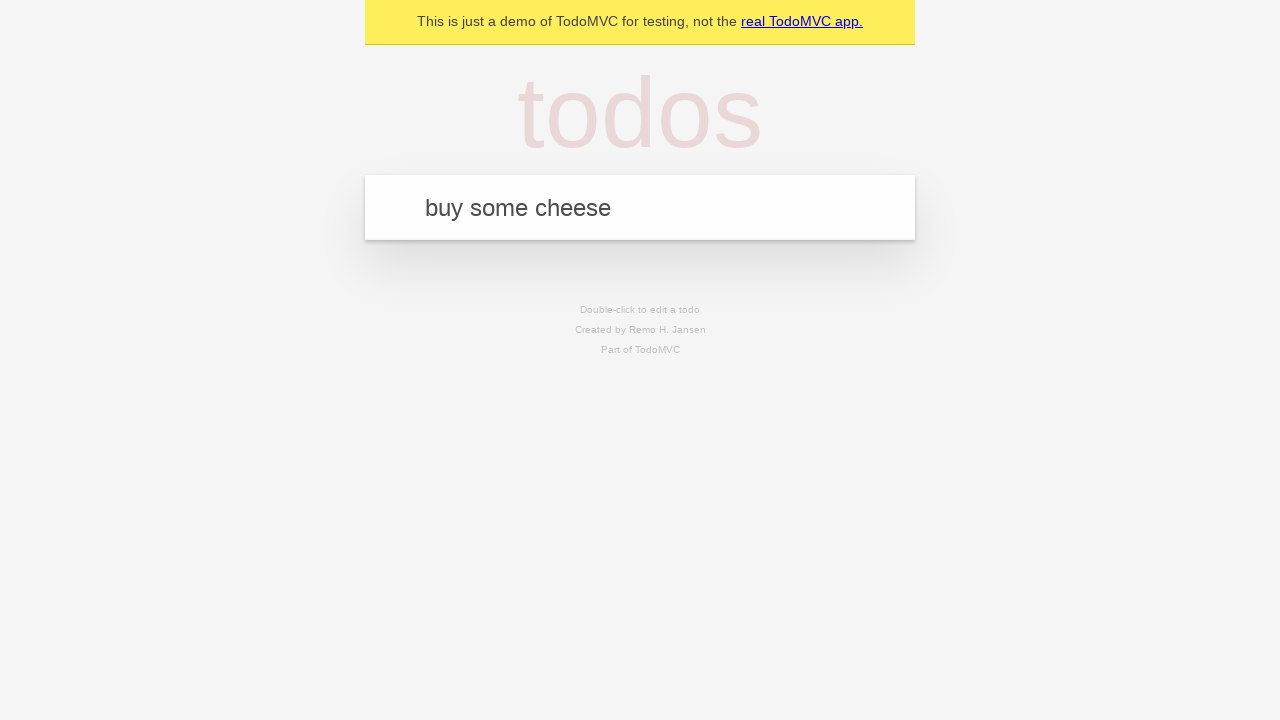

Pressed Enter to add first todo item on internal:attr=[placeholder="What needs to be done?"i]
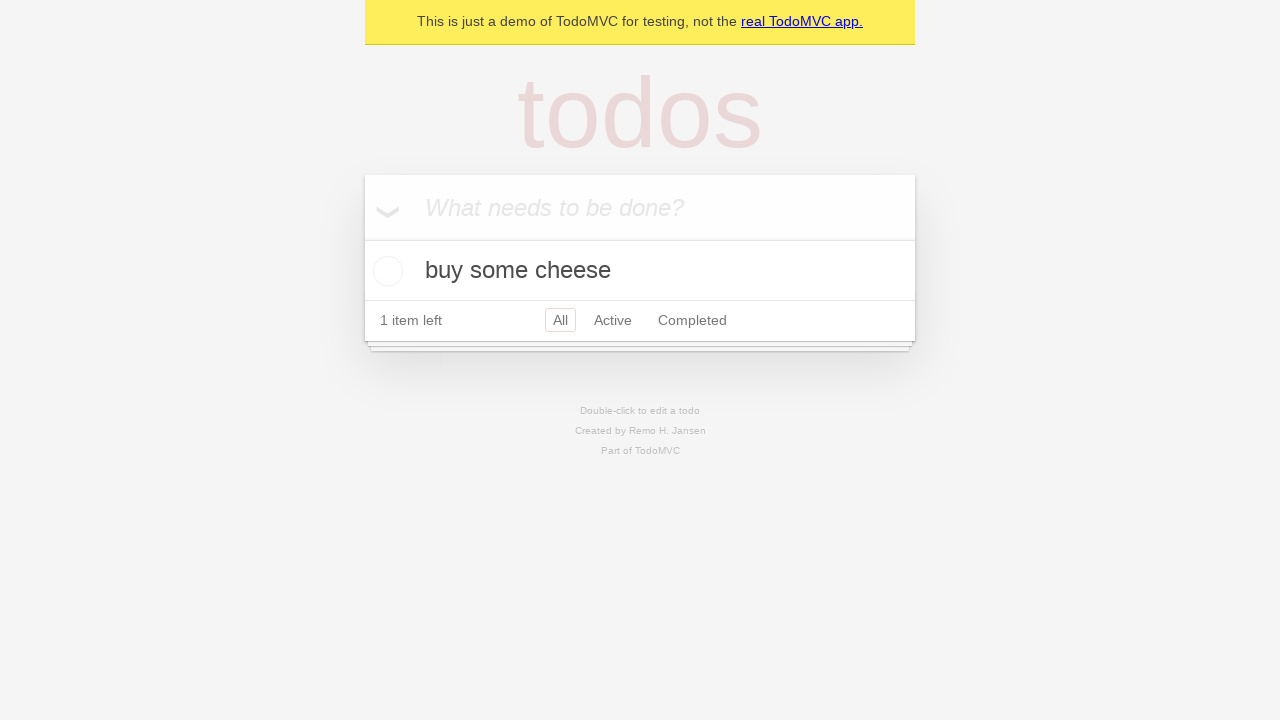

Todo counter element loaded
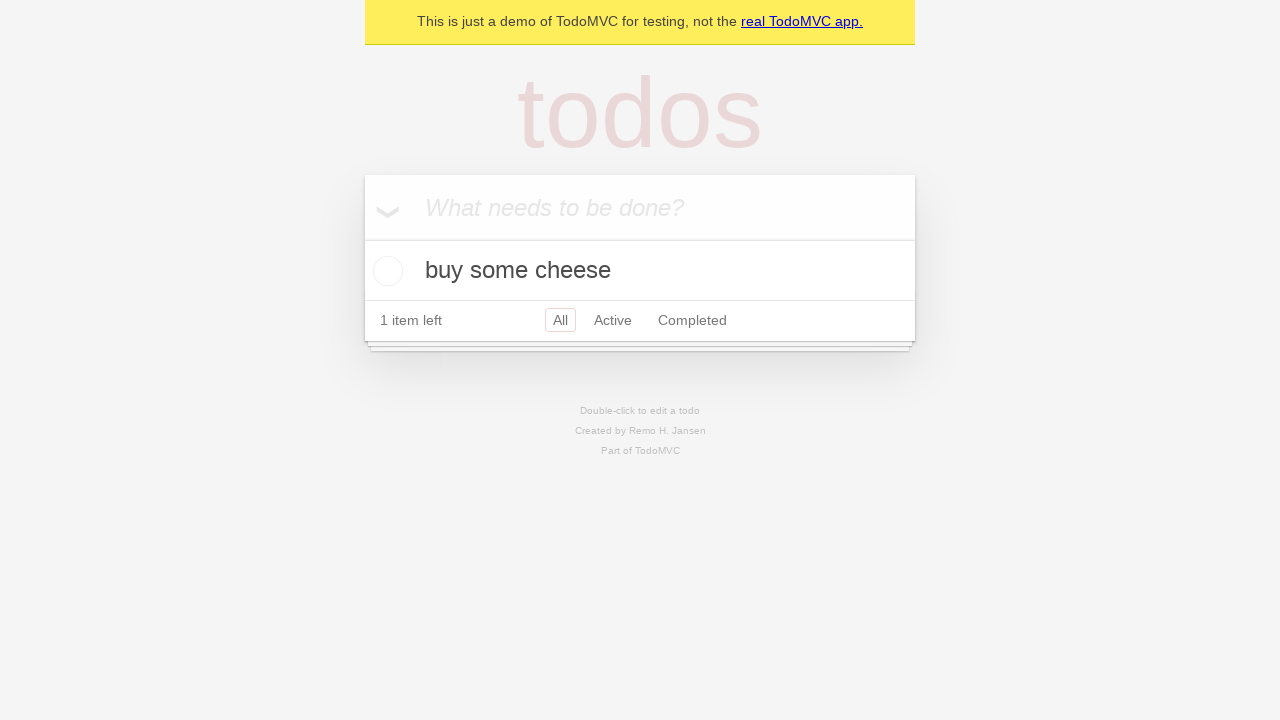

Filled todo input with 'feed the cat' on internal:attr=[placeholder="What needs to be done?"i]
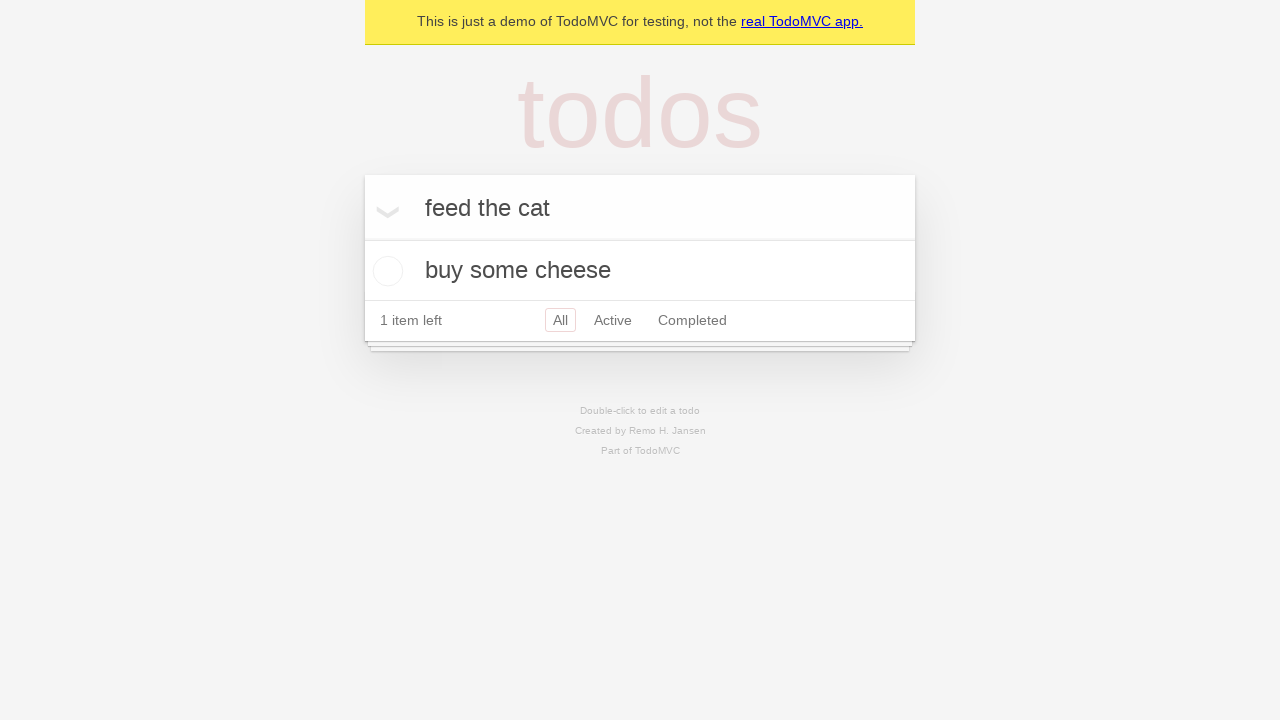

Pressed Enter to add second todo item on internal:attr=[placeholder="What needs to be done?"i]
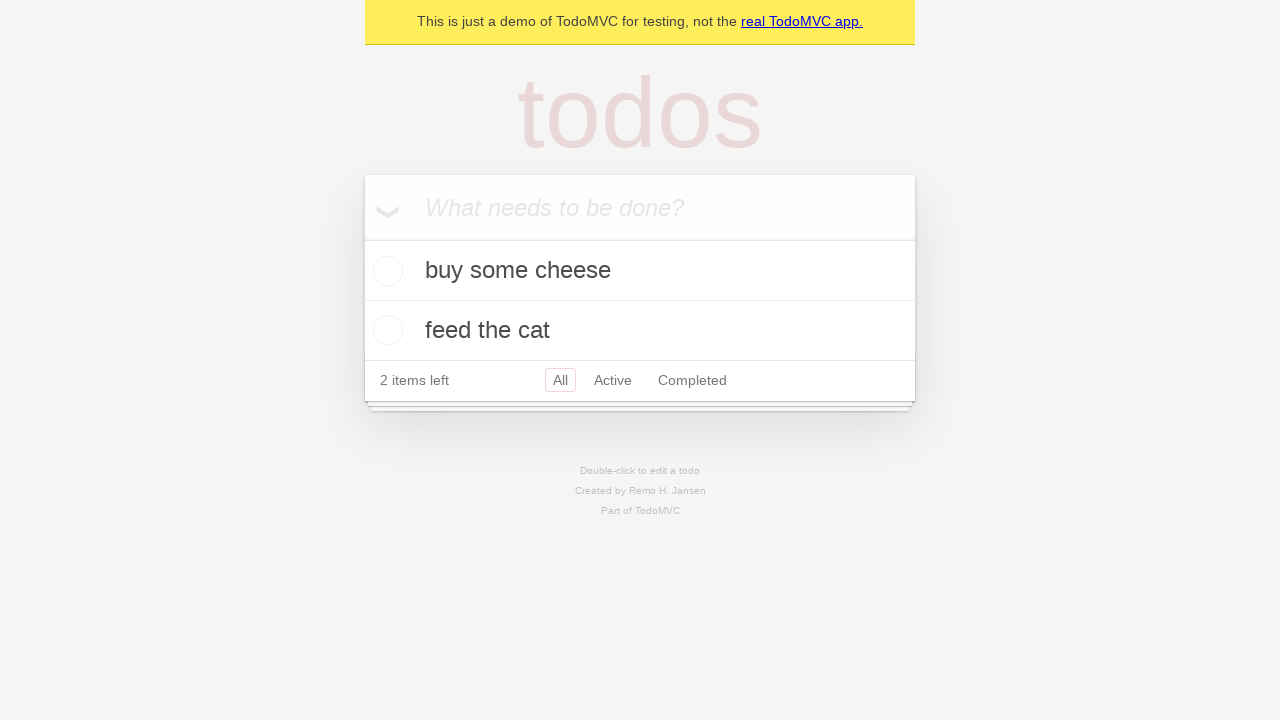

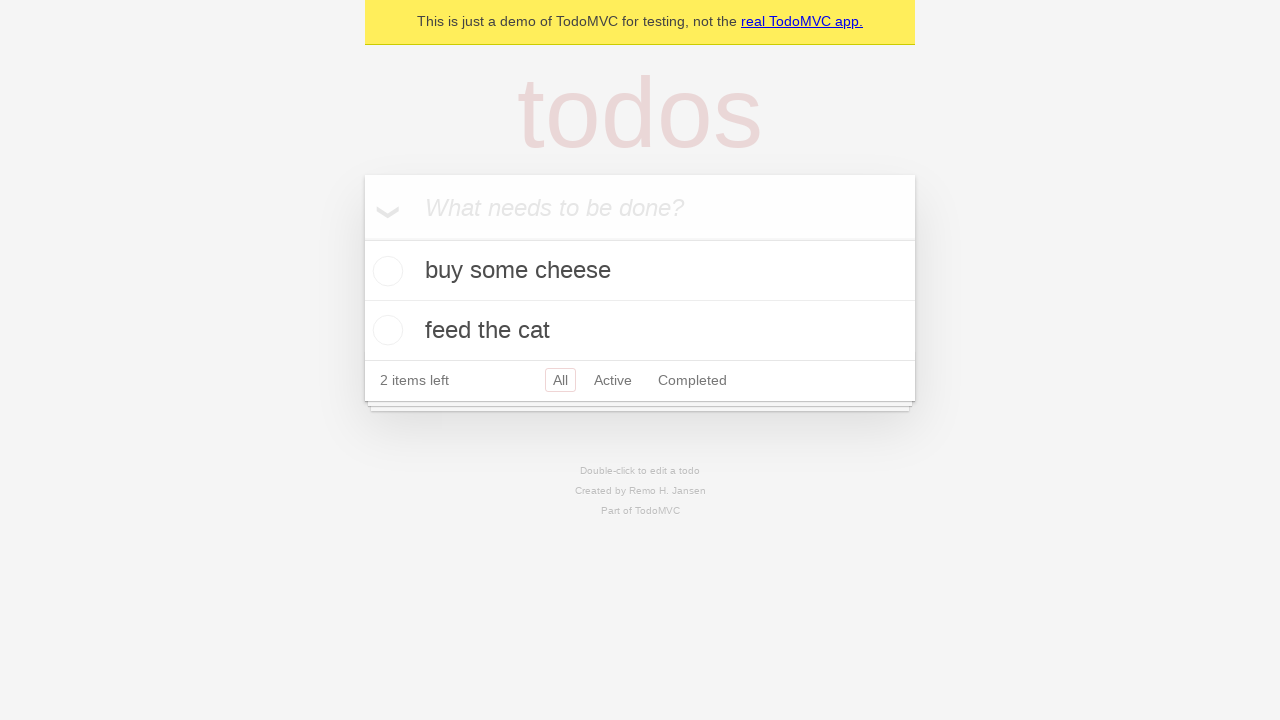